Tests an e-commerce shopping cart workflow by adding specific vegetable items to cart, proceeding to checkout, and applying a promo code

Starting URL: https://rahulshettyacademy.com/seleniumPractise/

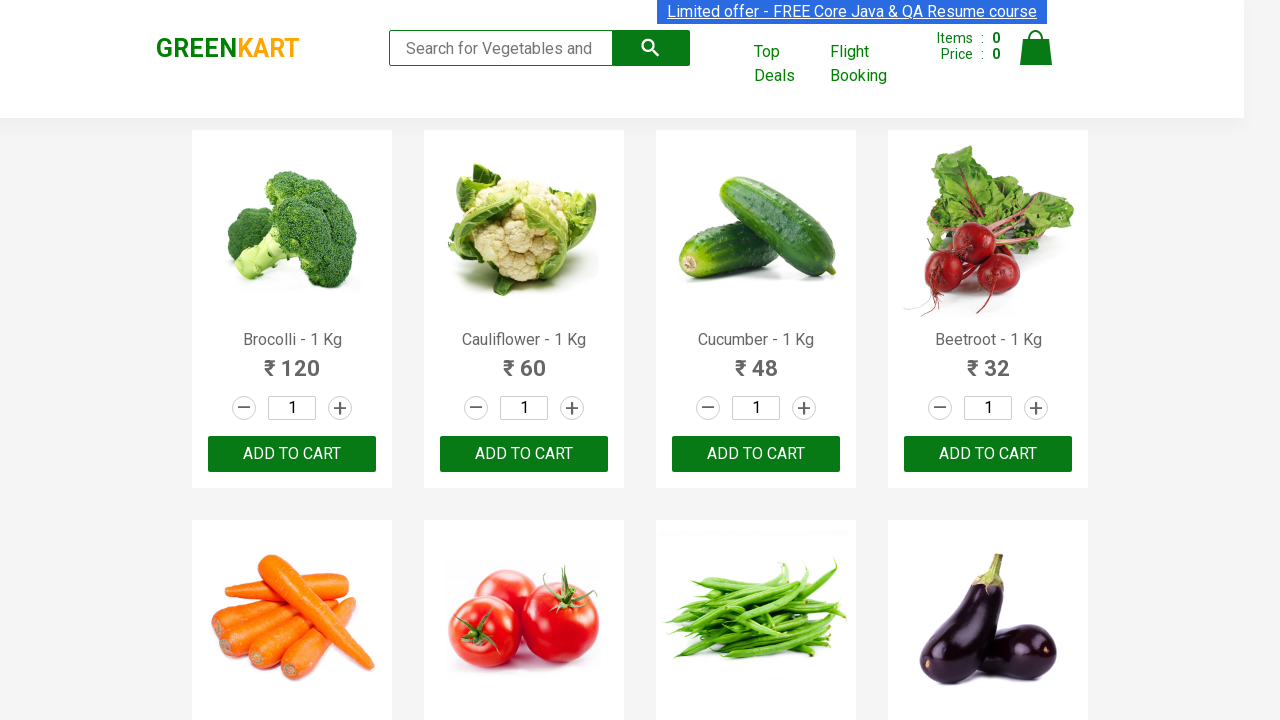

Waited for product names to load on the page
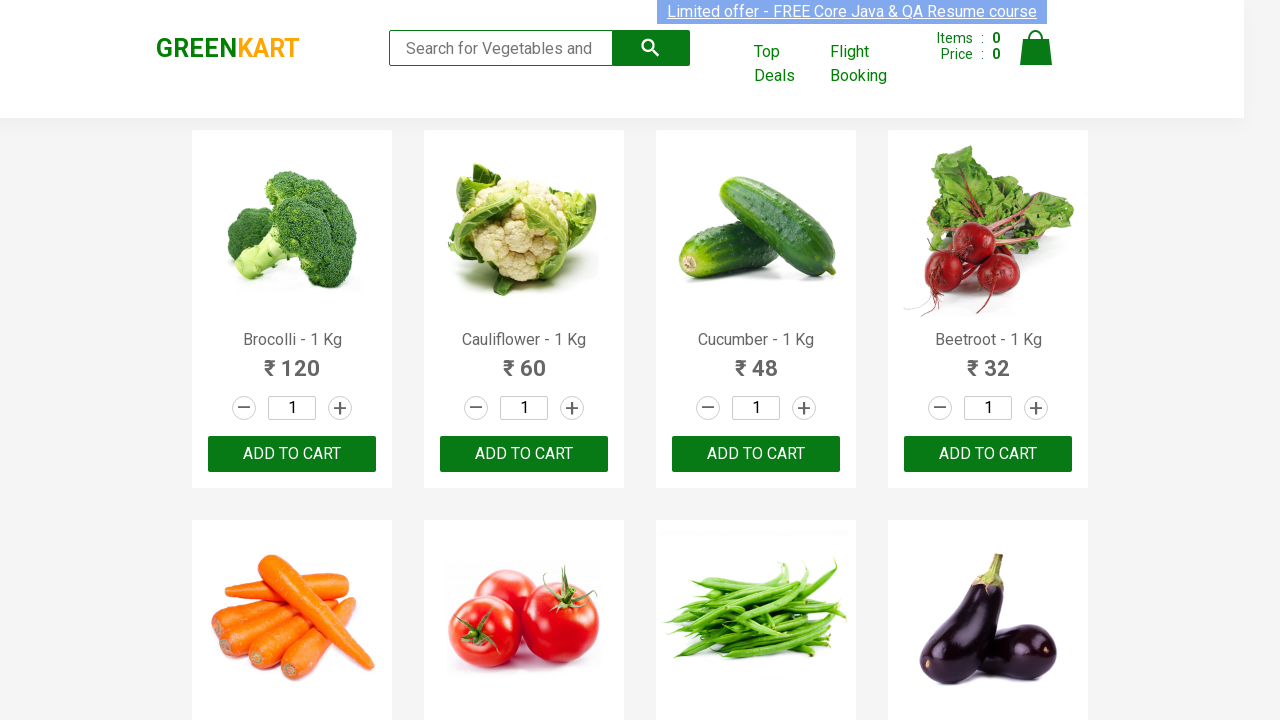

Retrieved all product elements from the page
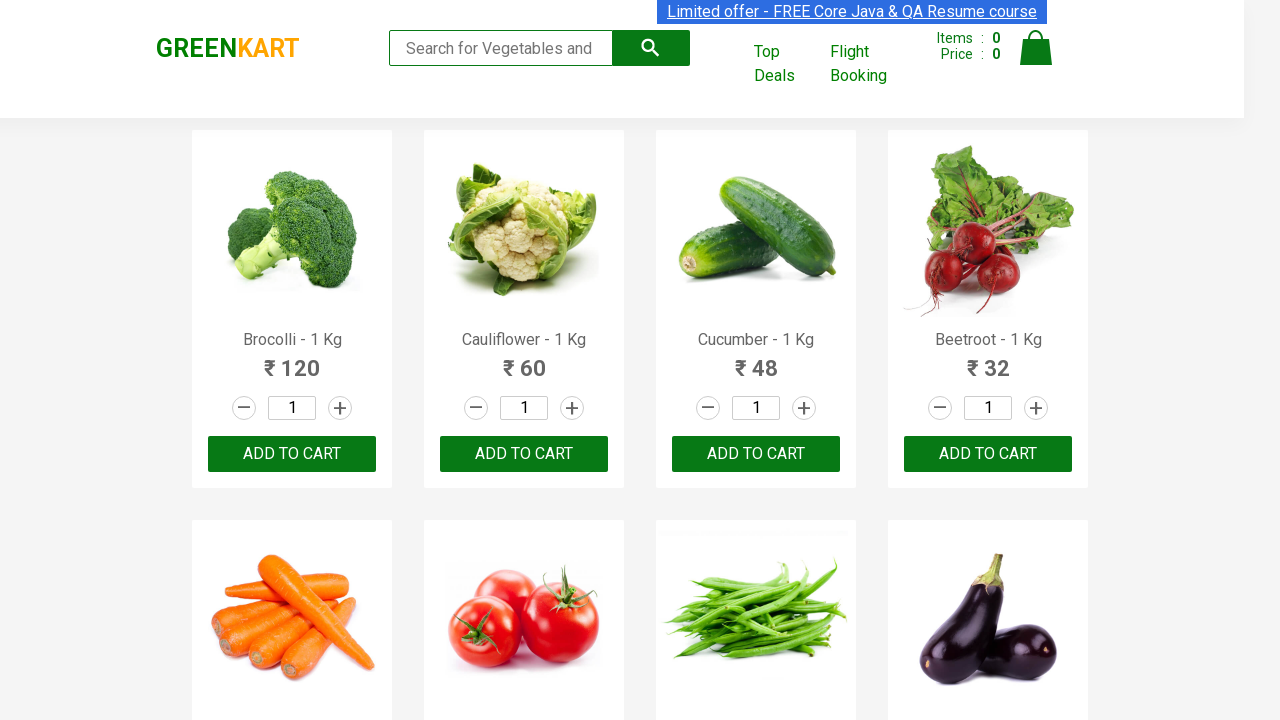

Added Brocolli to cart at (292, 454) on xpath=//div[@class='product-action']/button >> nth=0
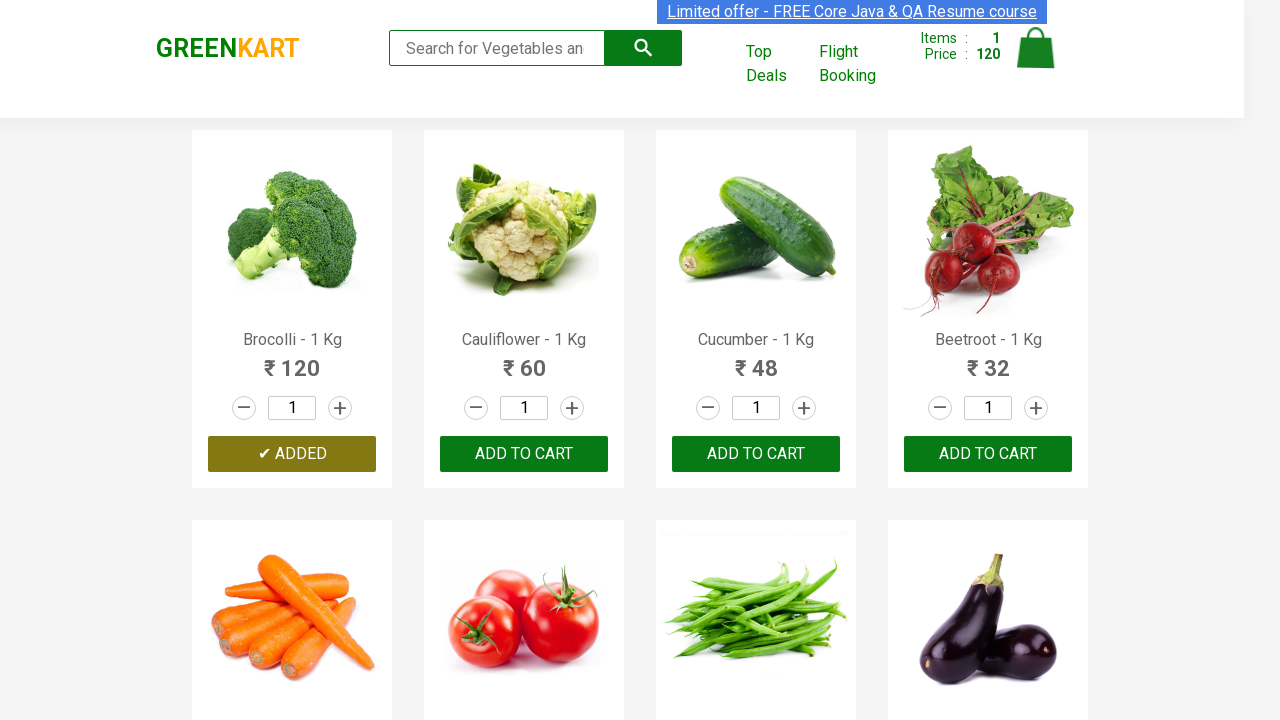

Added Cucumber to cart at (756, 454) on xpath=//div[@class='product-action']/button >> nth=2
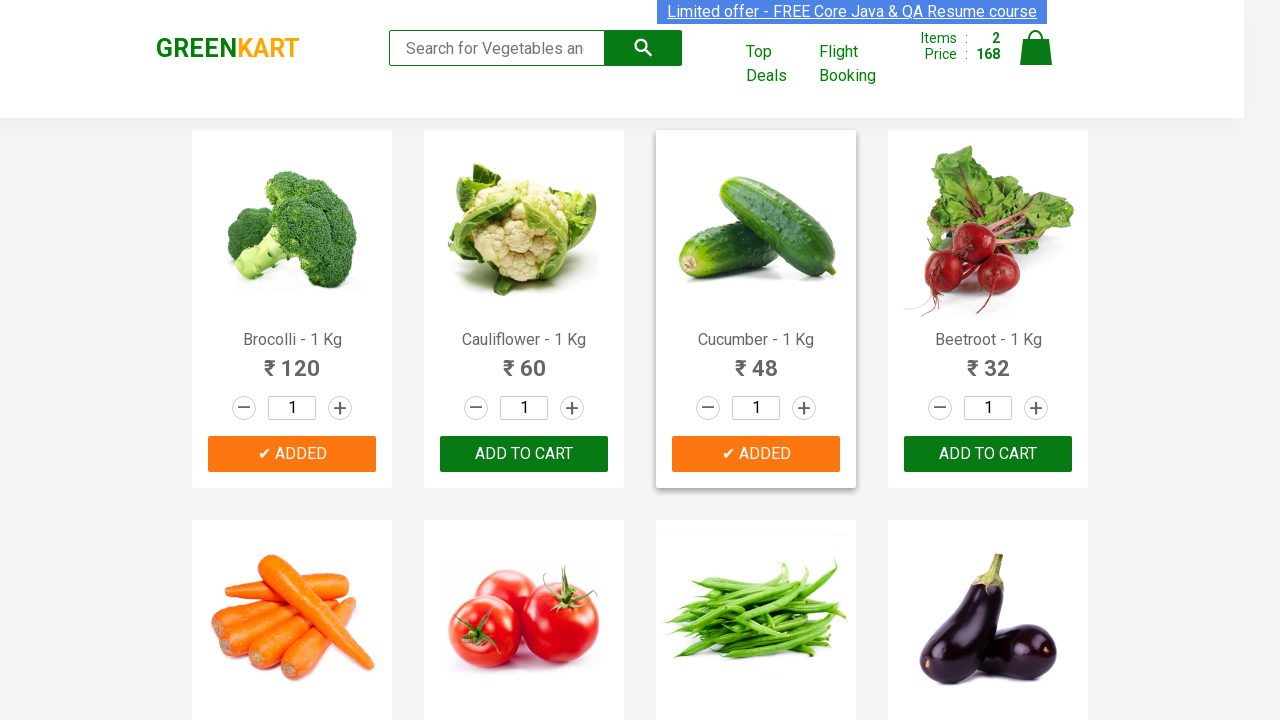

Added Beetroot to cart at (988, 454) on xpath=//div[@class='product-action']/button >> nth=3
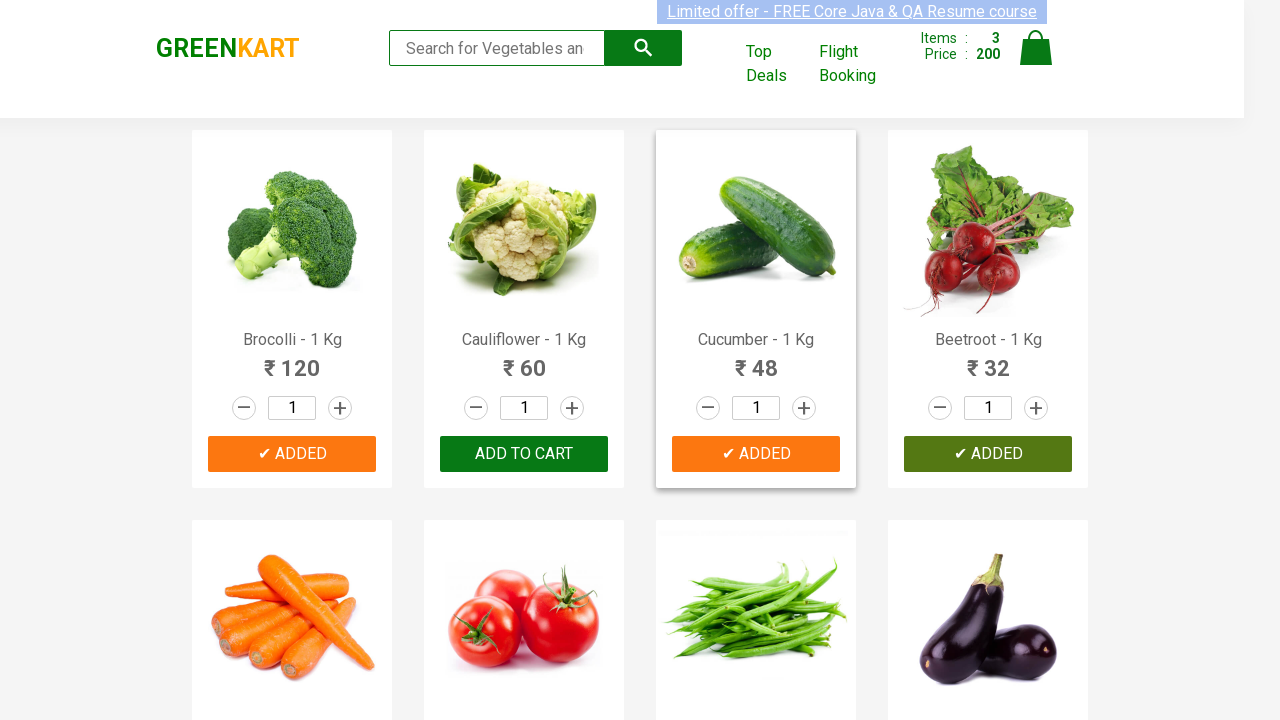

Added Beans to cart at (756, 360) on xpath=//div[@class='product-action']/button >> nth=6
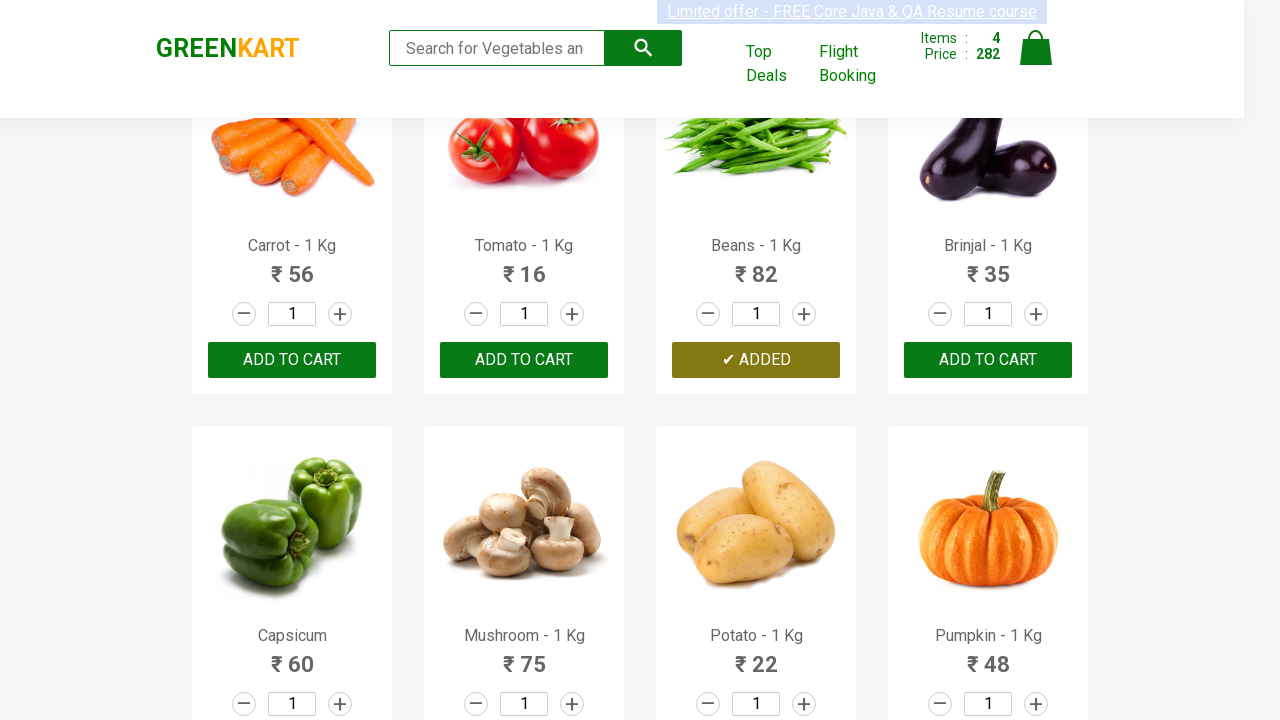

Clicked on cart icon to view shopping cart at (1036, 48) on img[alt='Cart']
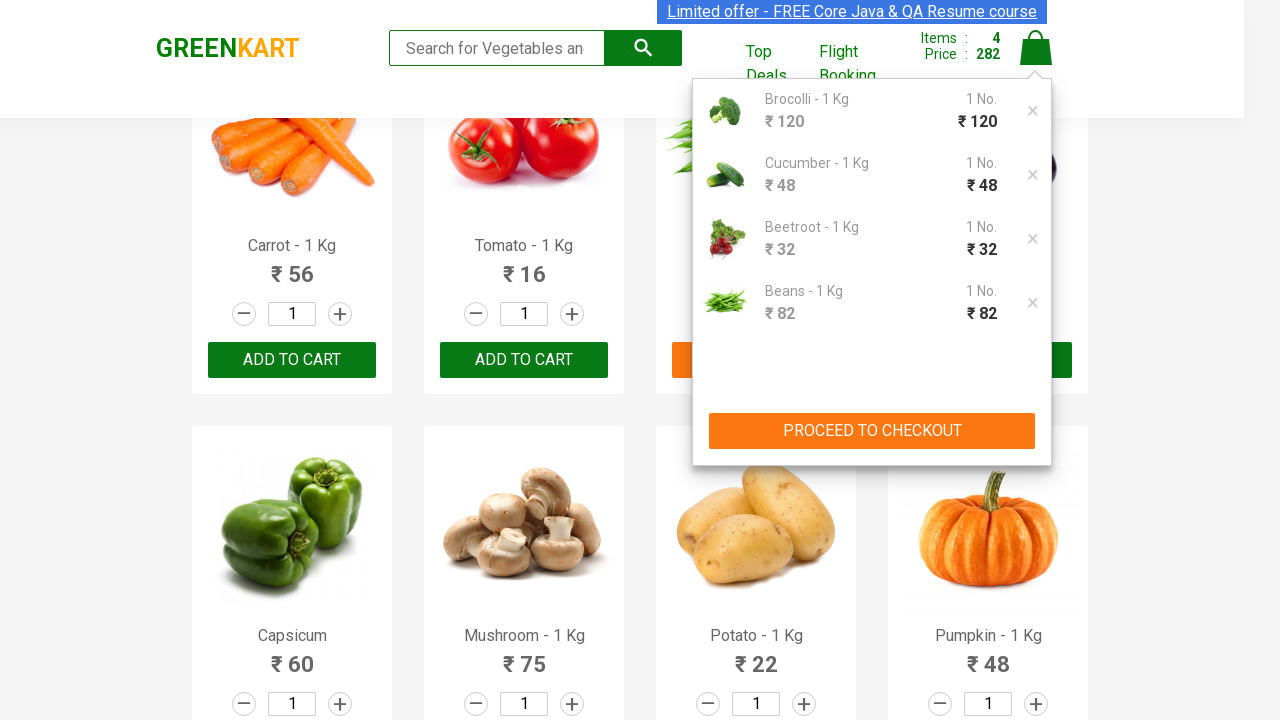

Clicked PROCEED TO CHECKOUT button at (872, 431) on xpath=//button[contains(text(),'PROCEED TO CHECKOUT')]
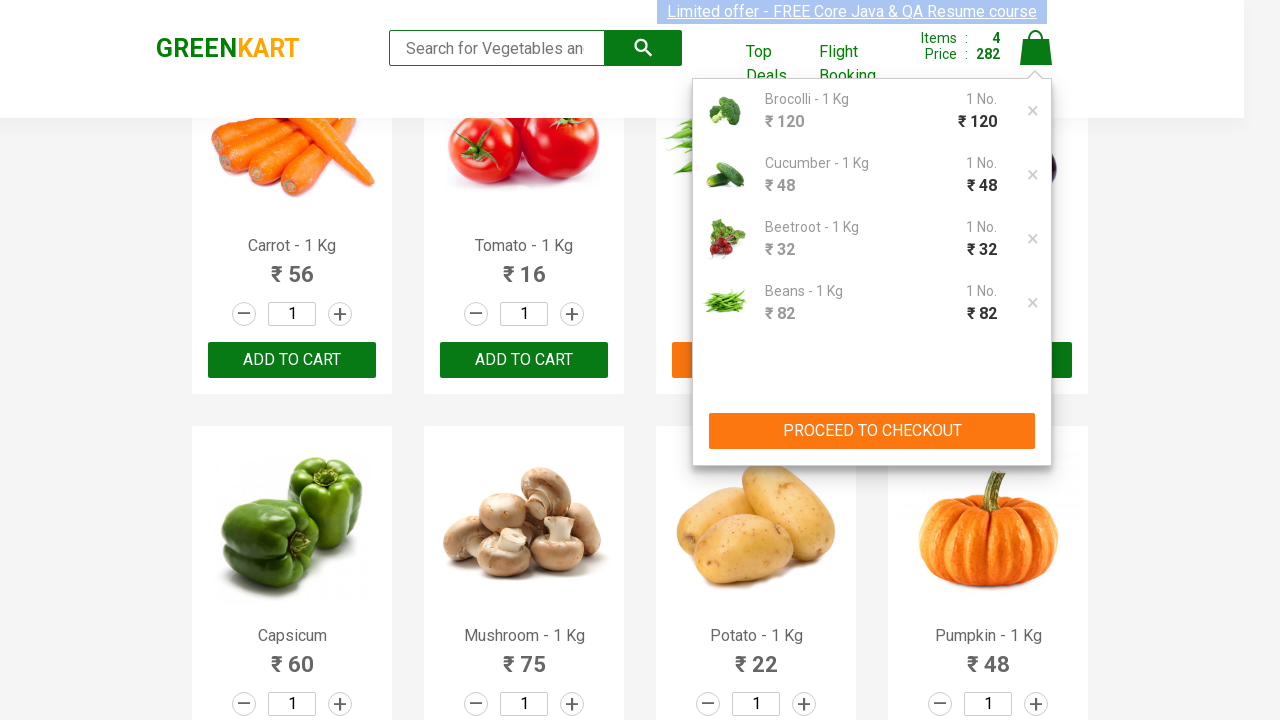

Promo code input field became visible
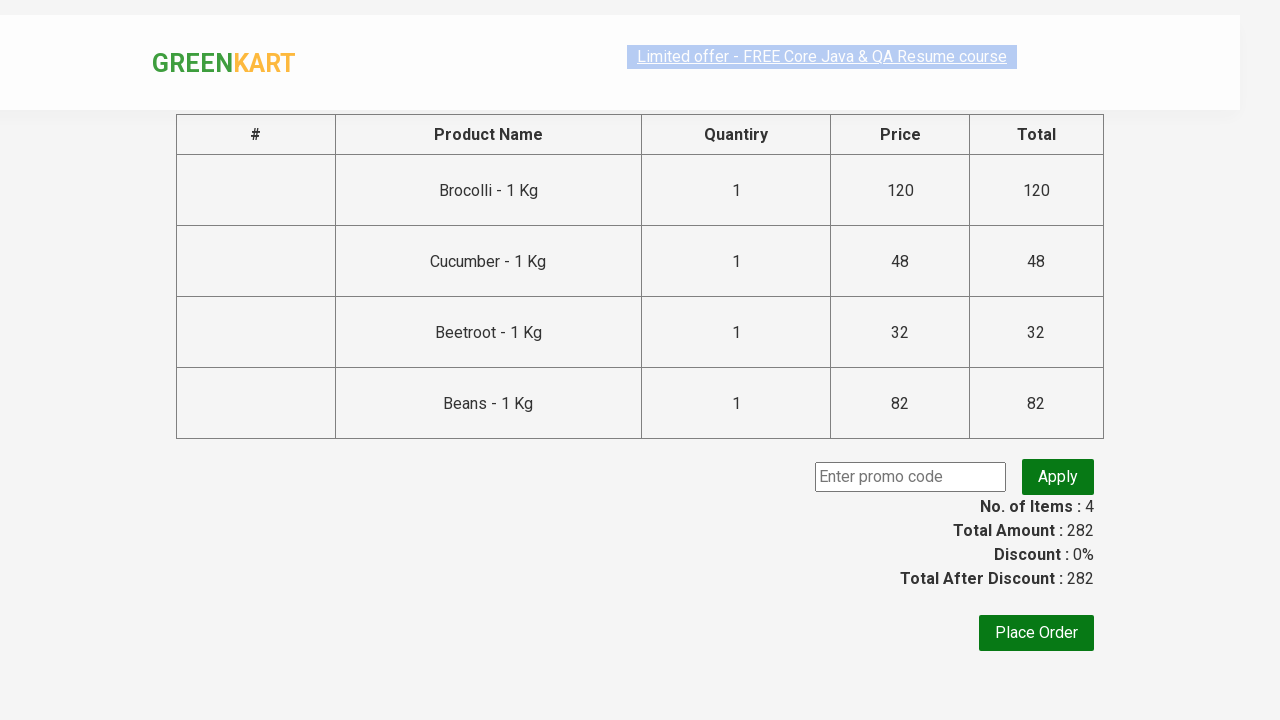

Entered promo code 'rahulshettyacademy' on input.promoCode
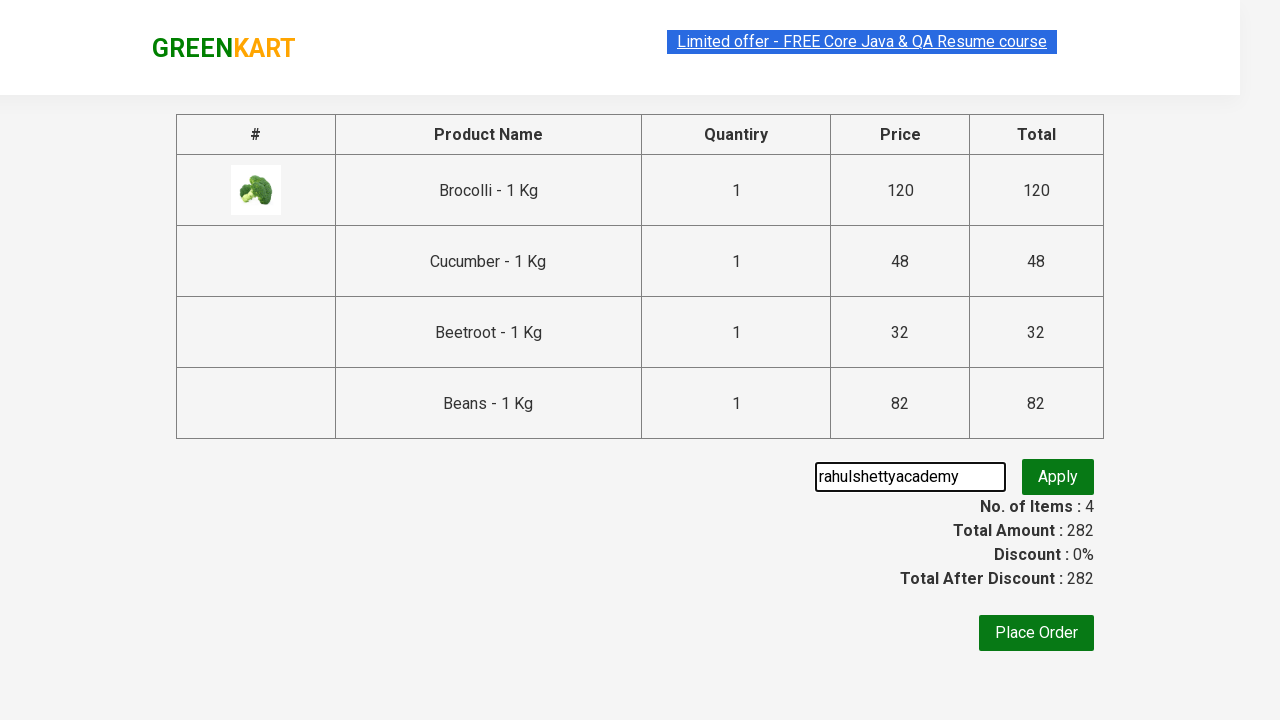

Clicked Apply button to apply the promo code at (1058, 477) on button.promoBtn
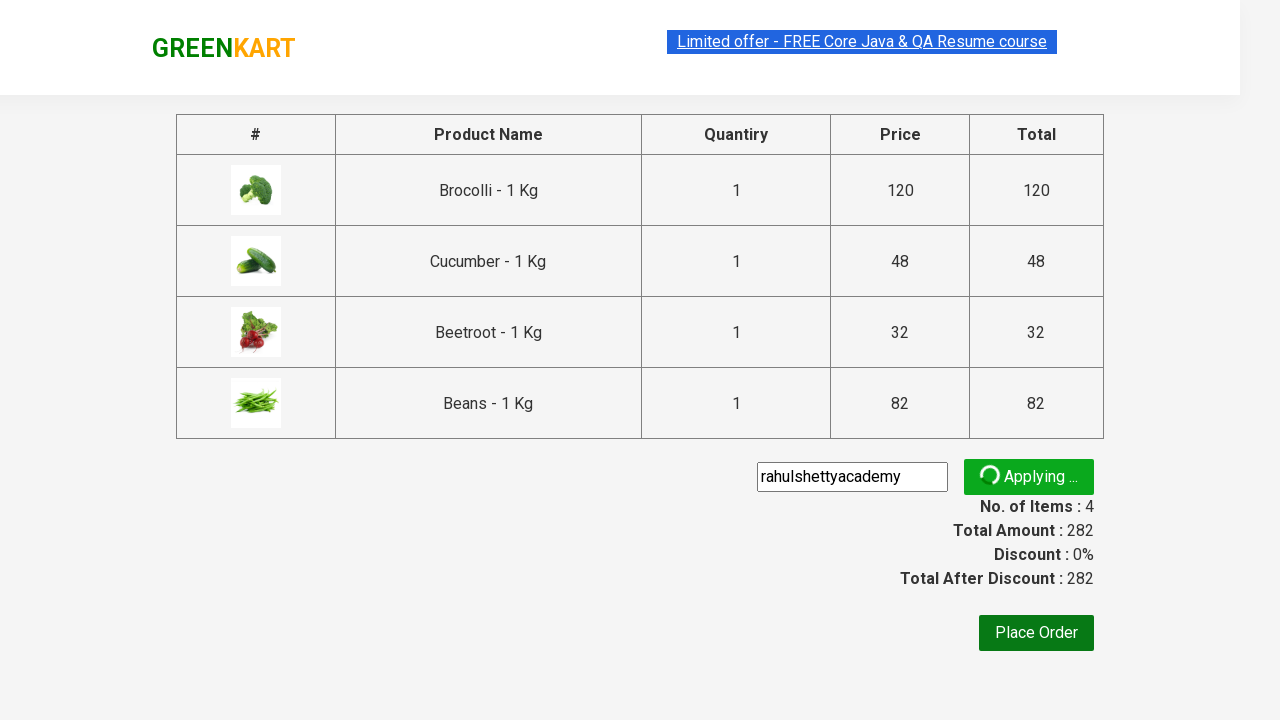

Promo code was successfully applied and confirmed
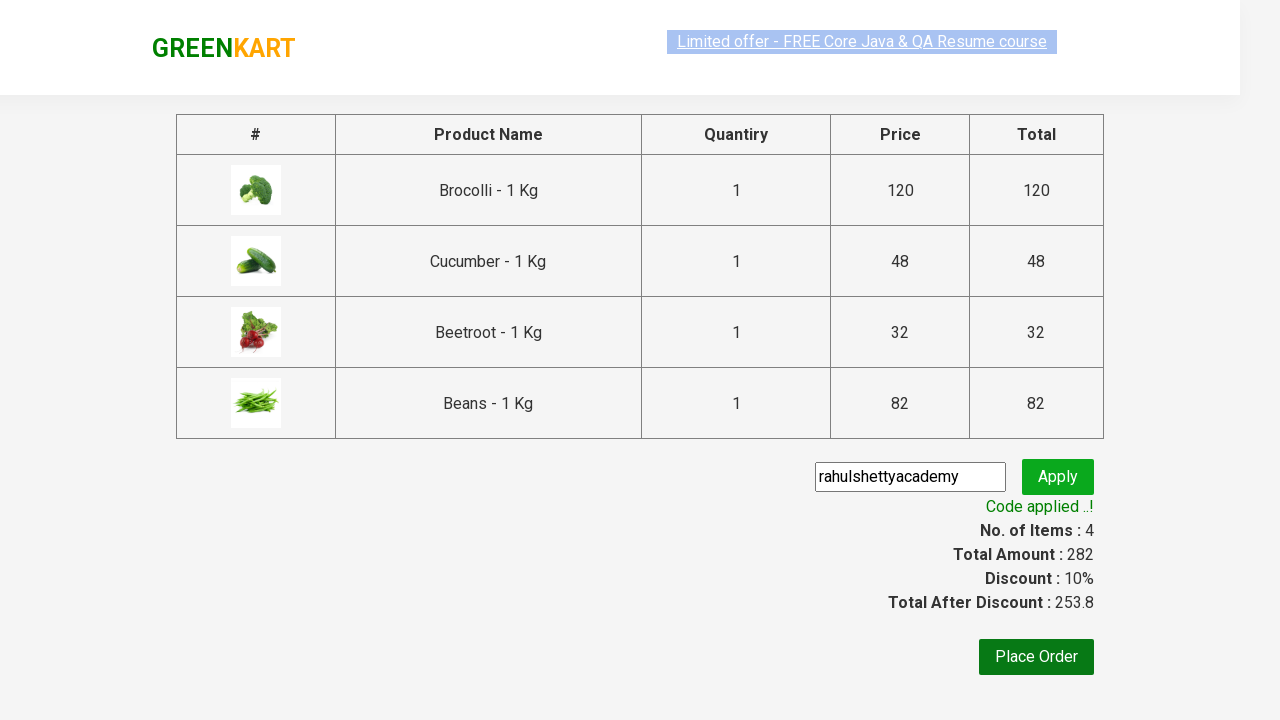

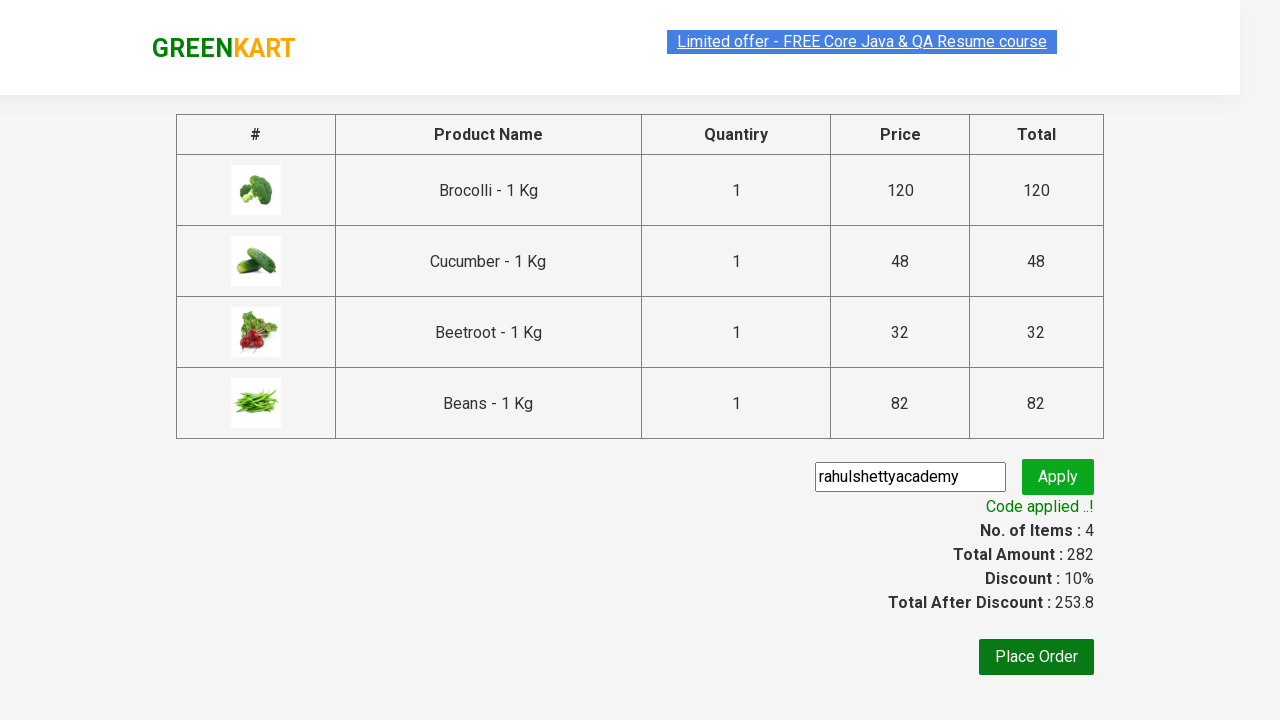